Tests modal dialog interaction by opening a modal and closing it with the close button

Starting URL: https://formy-project.herokuapp.com/modal

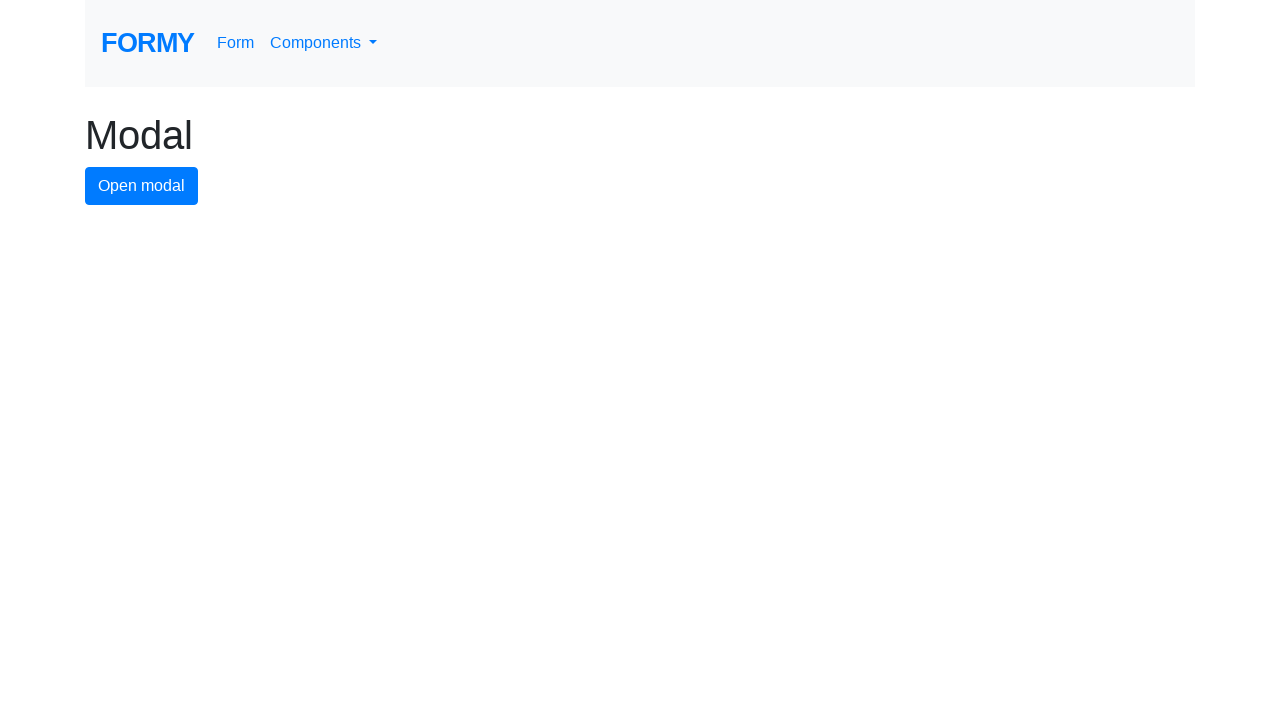

Clicked modal button to open the modal dialog at (142, 186) on #modal-button
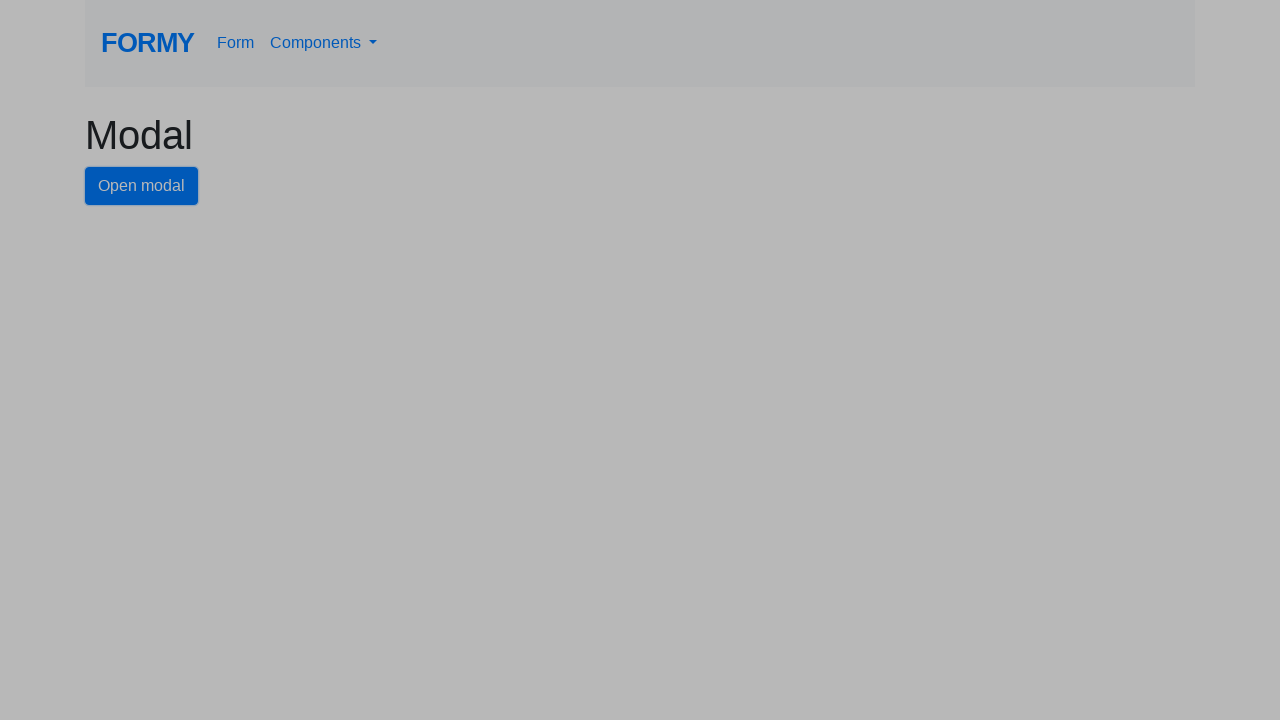

Modal dialog opened and close button became visible
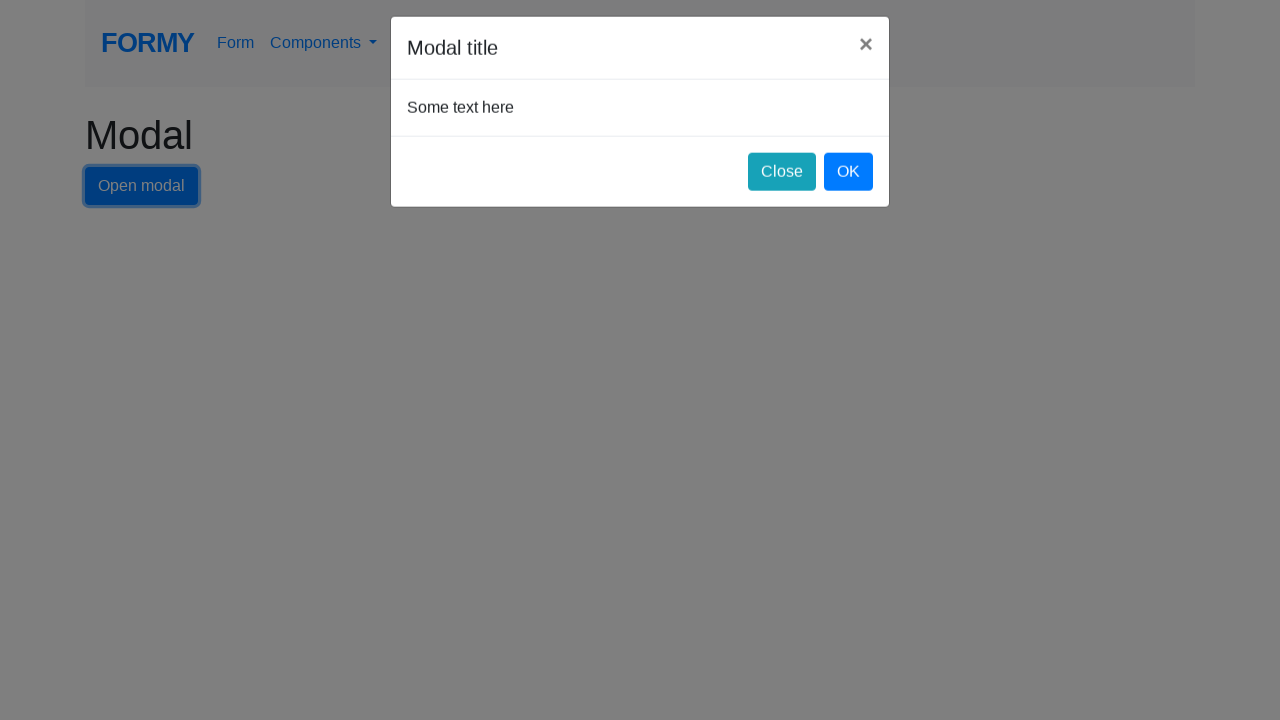

Clicked close button to close the modal dialog at (782, 184) on #close-button
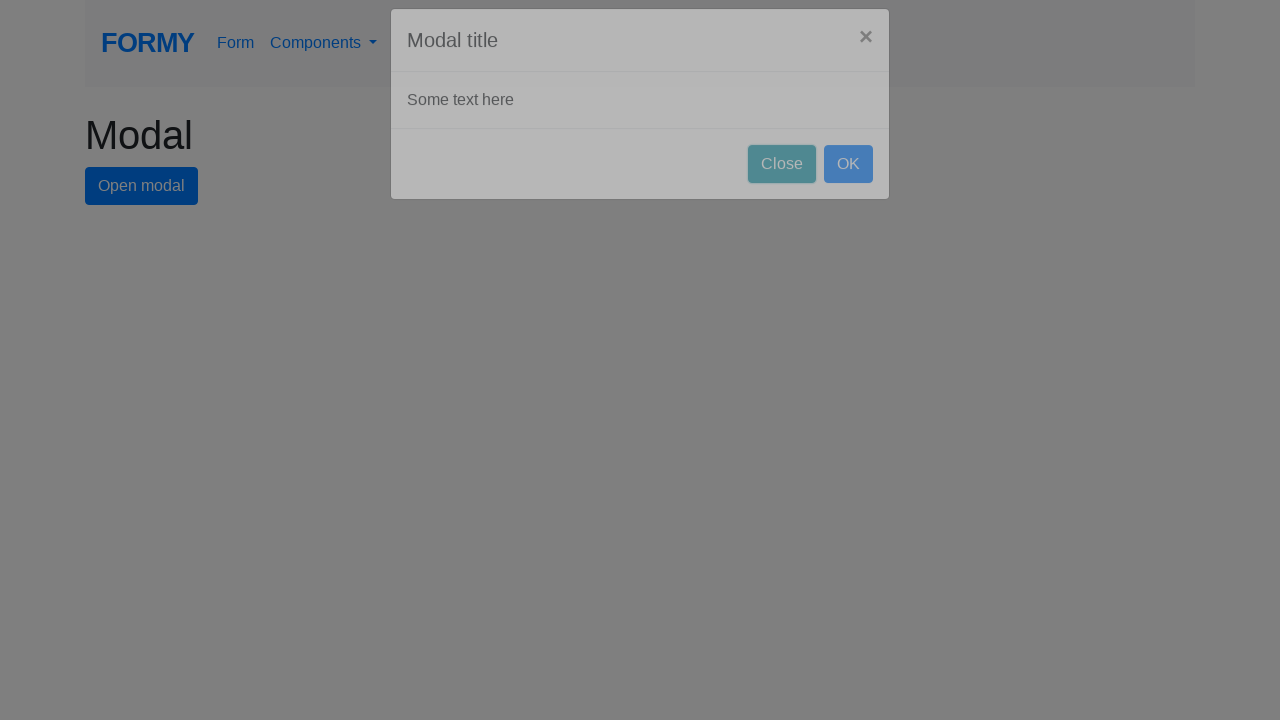

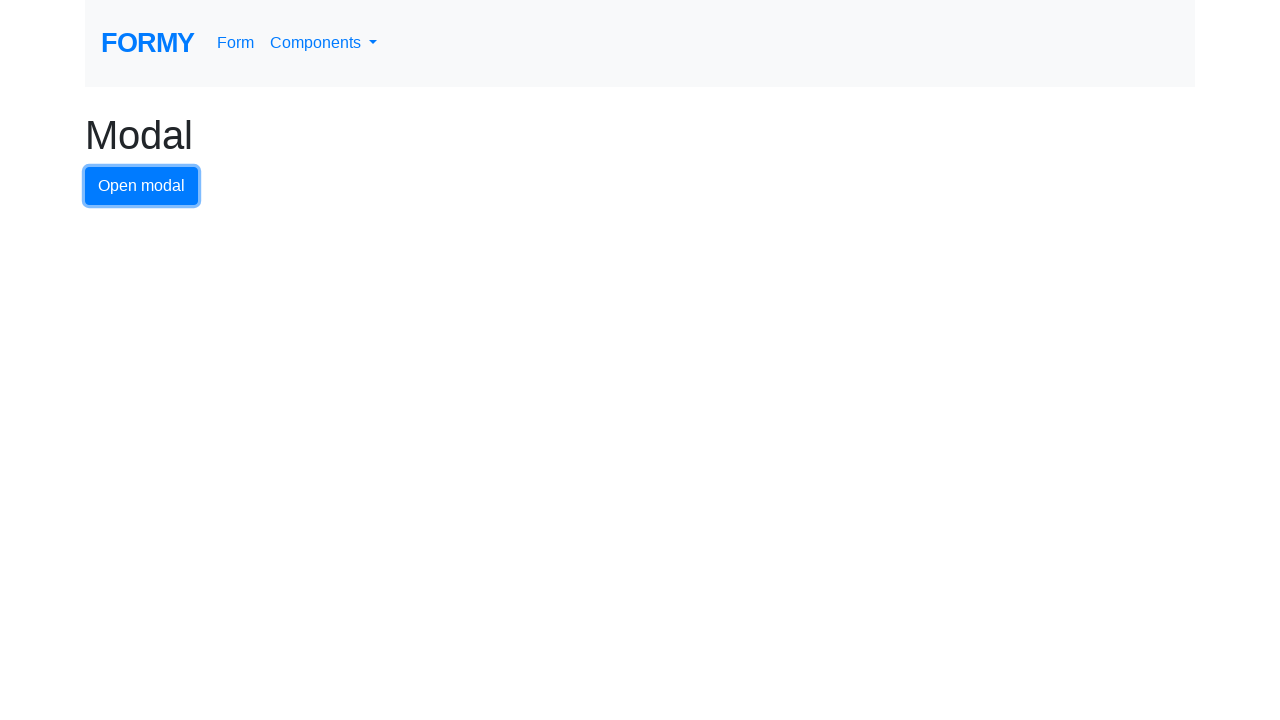